Tests radio button selection on a Google Form by selecting a location option

Starting URL: https://docs.google.com/forms/d/e/1FAIpQLSfiypnd69zhuDkjKgqvpID9kwO29UCzeCVrGGtbNPZXQok0jA/viewform

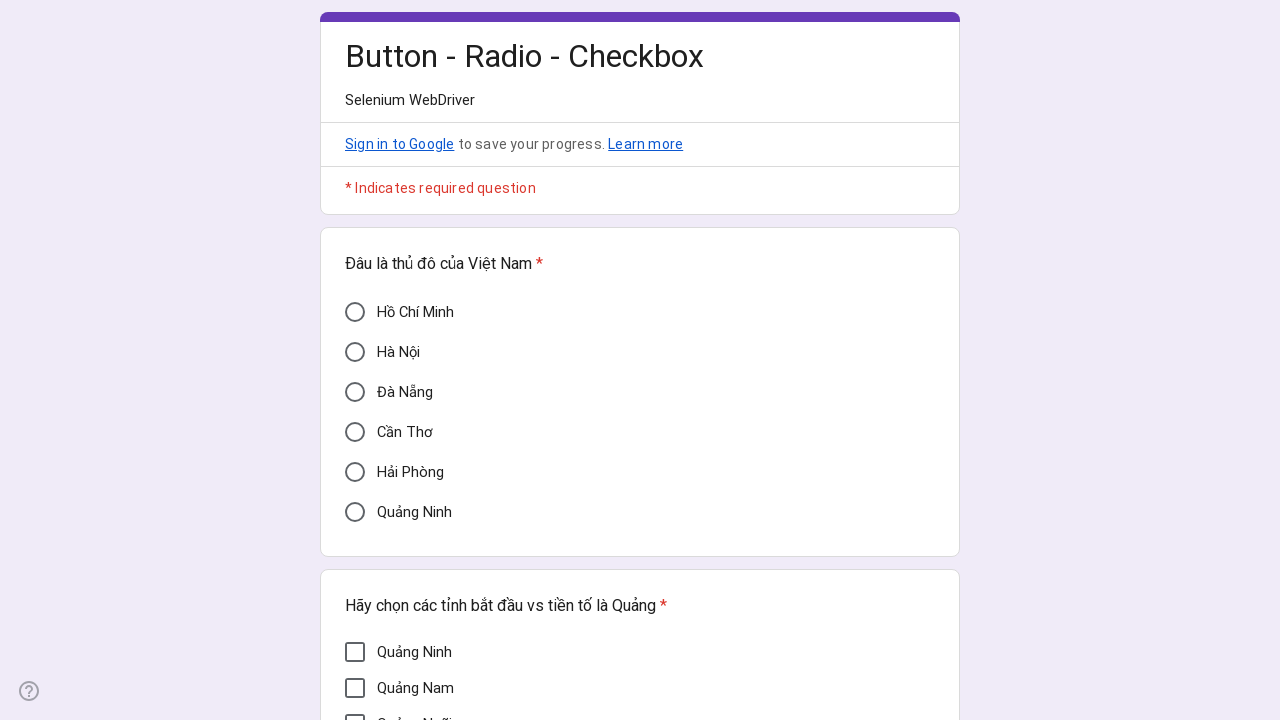

Located the Cần Thơ radio button element
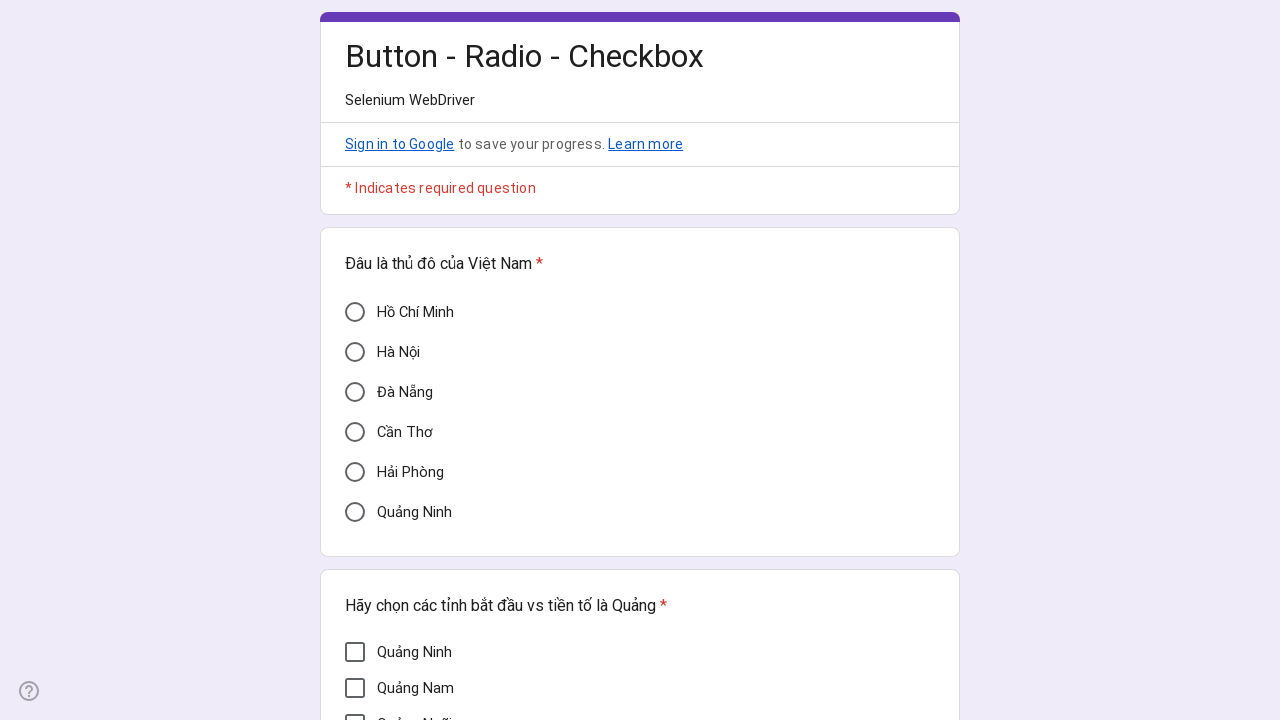

Verified Cần Thơ radio button is initially unchecked
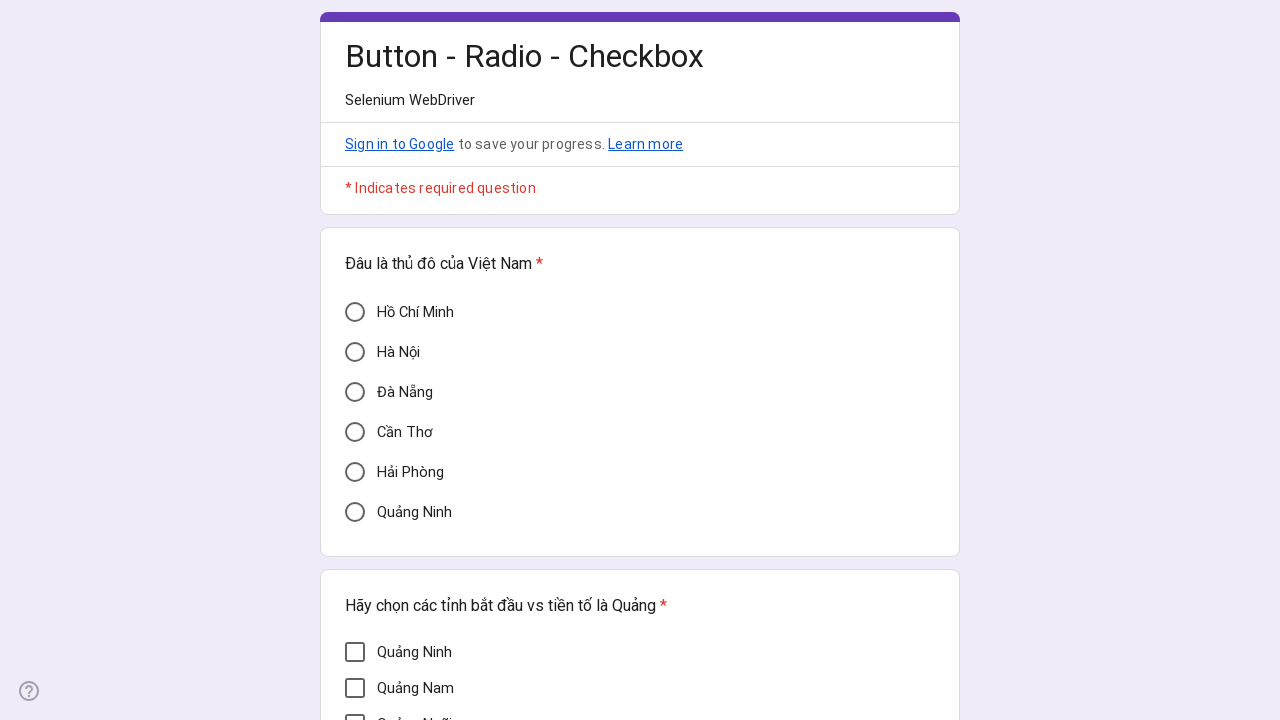

Clicked the Cần Thơ radio button at (355, 432) on xpath=//div[@aria-label='Cần Thơ']
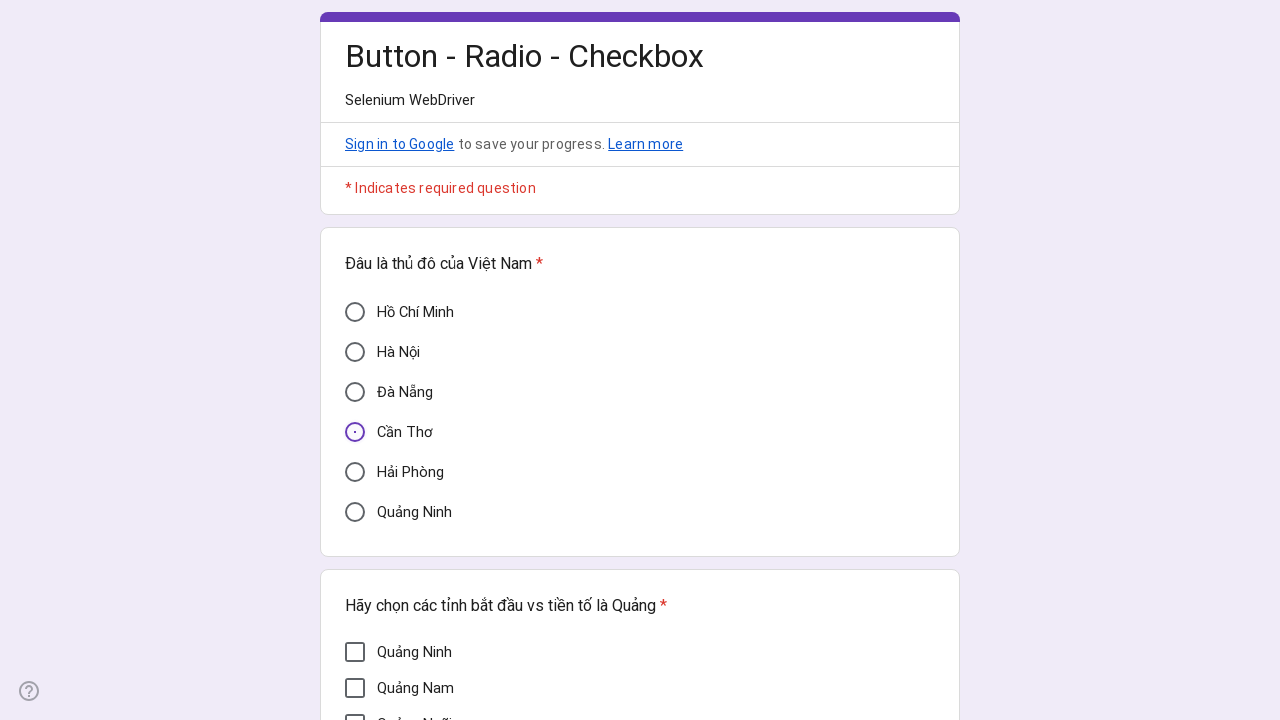

Waited 2 seconds for the radio button selection to register
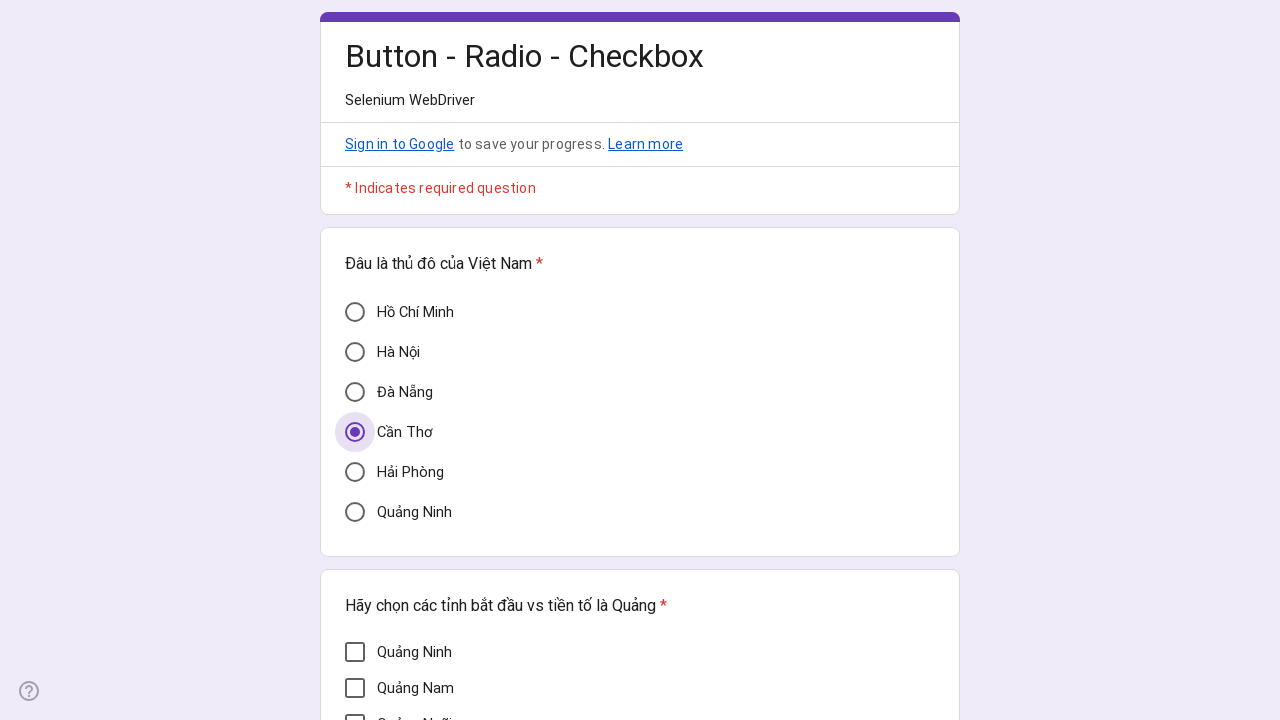

Verified Cần Thơ radio button is now checked
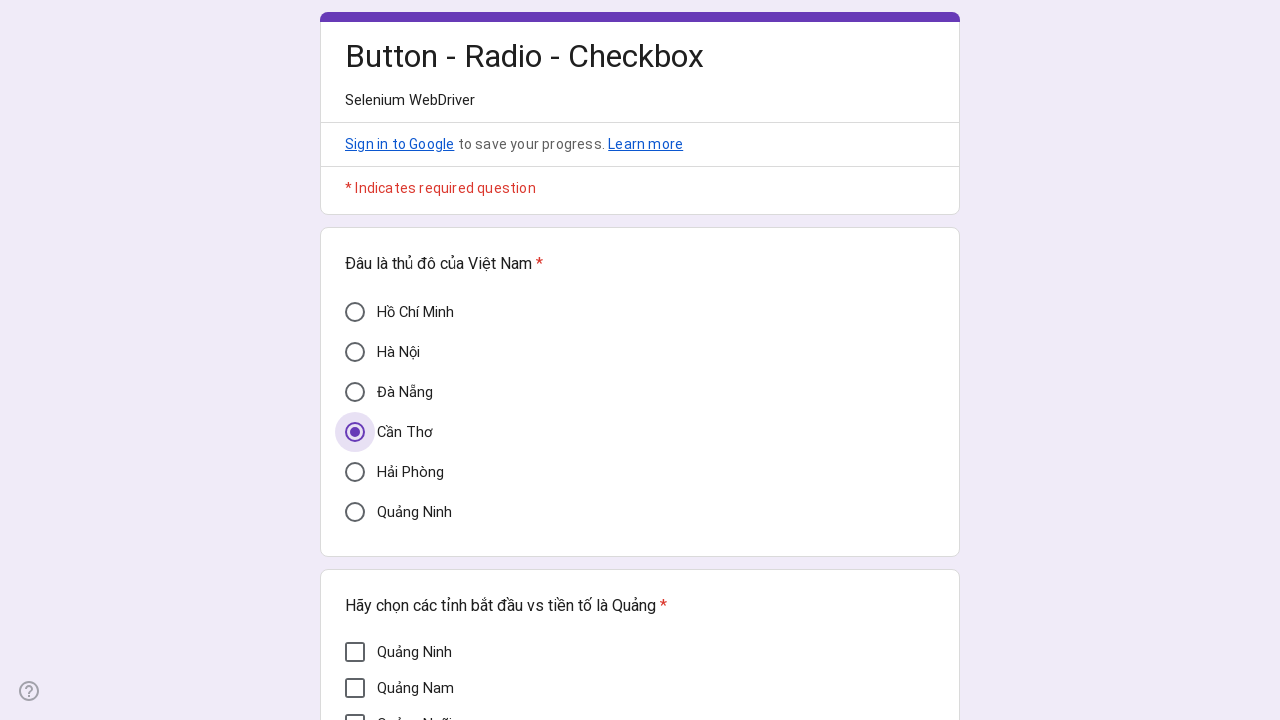

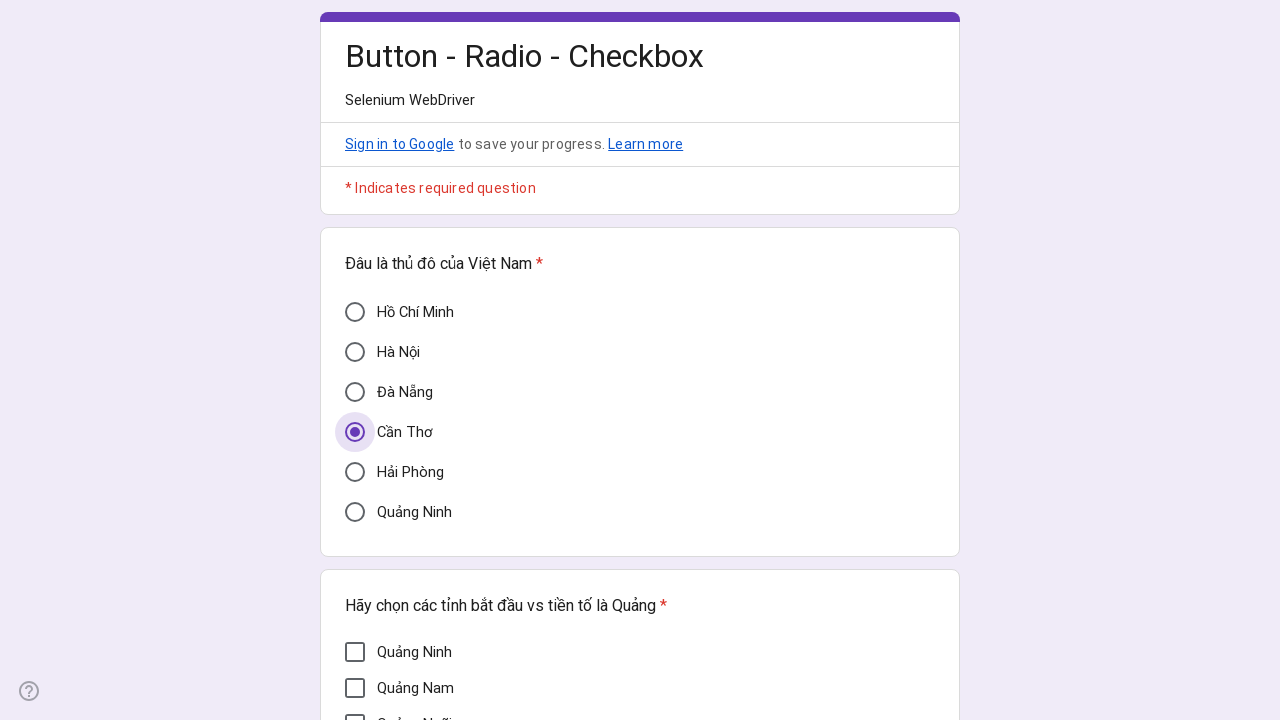